Tests a practice form by filling in name, email, password fields, selecting a gender from dropdown, choosing a radio option, entering a birth date, and submitting the form

Starting URL: https://rahulshettyacademy.com/angularpractice/

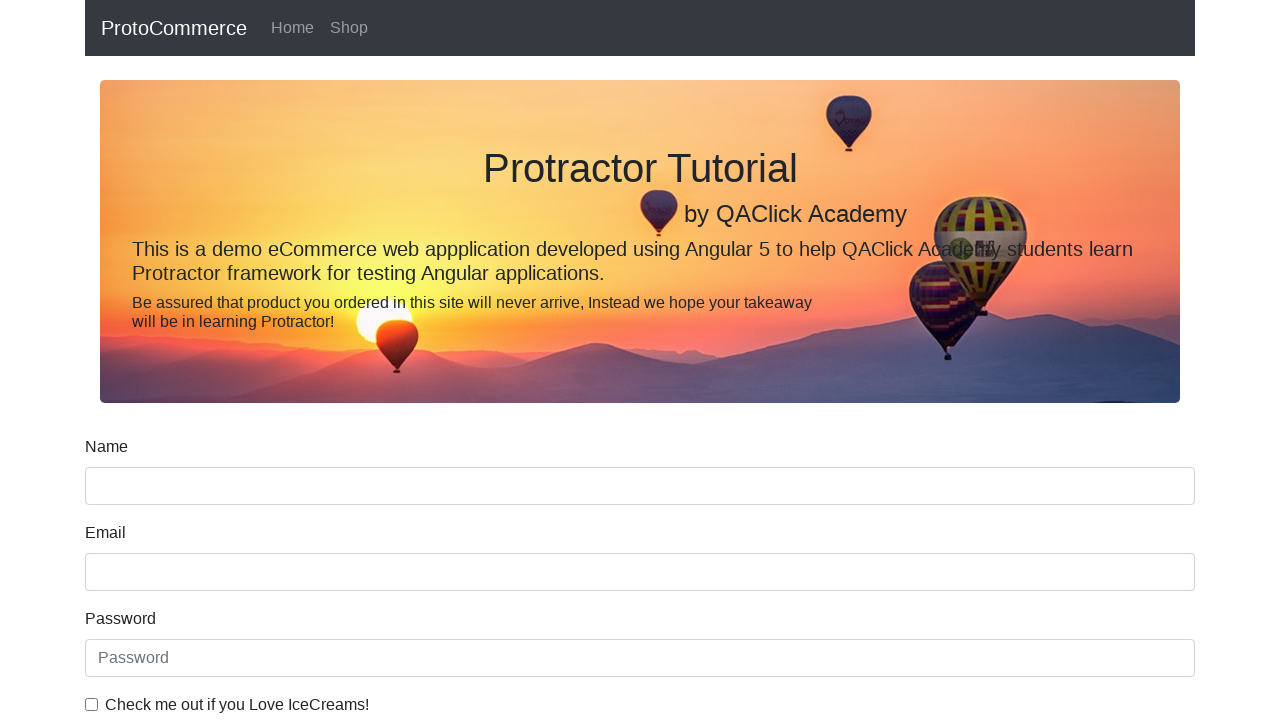

Filled name field with 'Harshitha' on input.form-control.ng-untouched.ng-pristine.ng-invalid
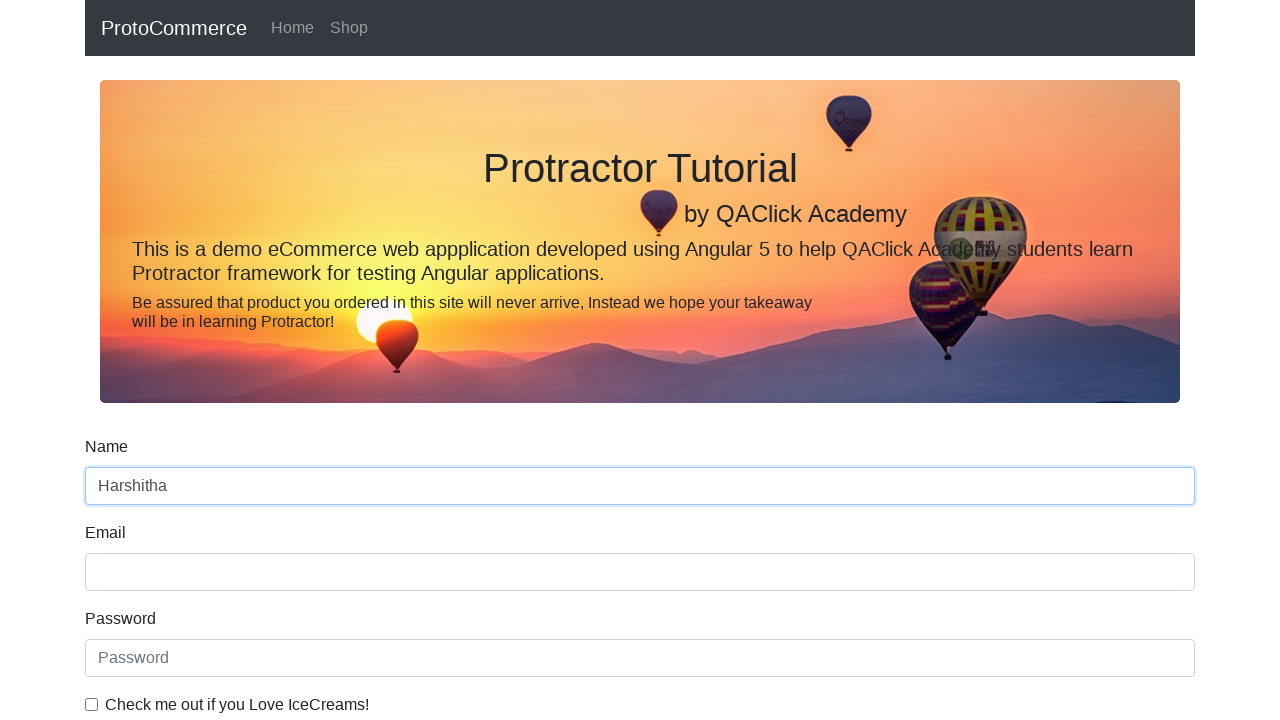

Filled email field with 'abcd@xyz.com' on input[name='email']
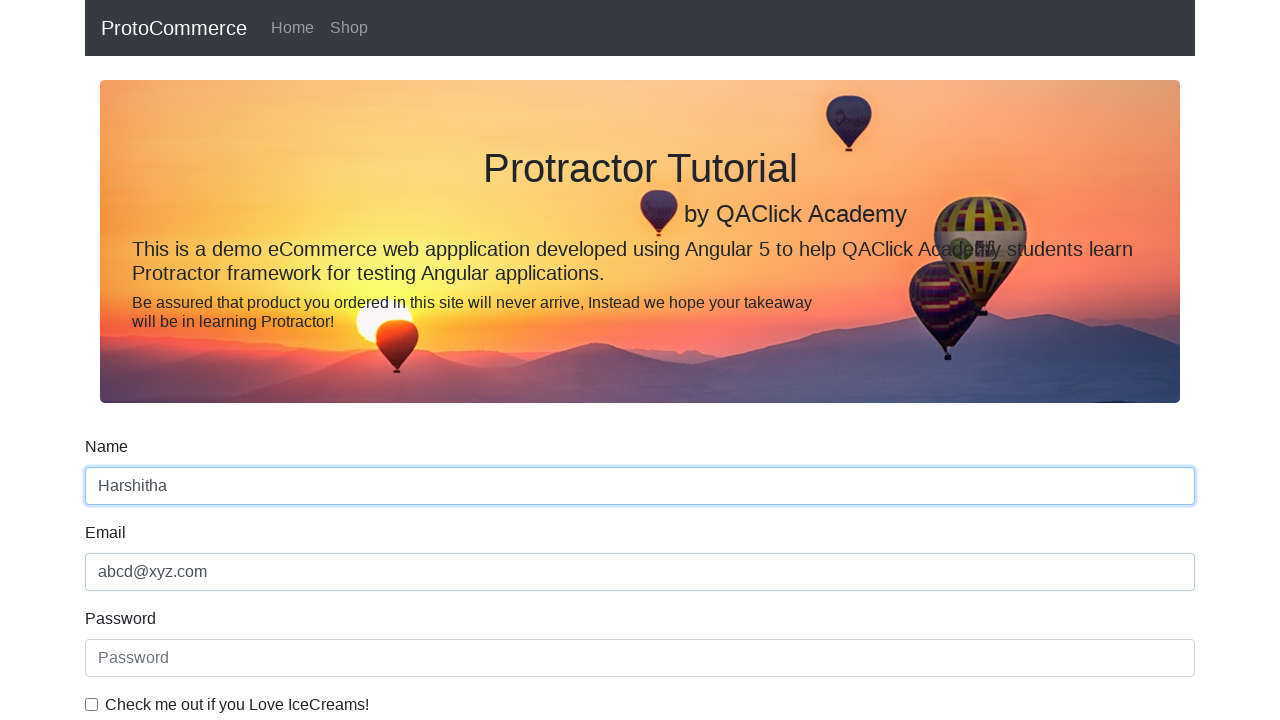

Filled password field with 'Welcome@1234' on input[type='password']
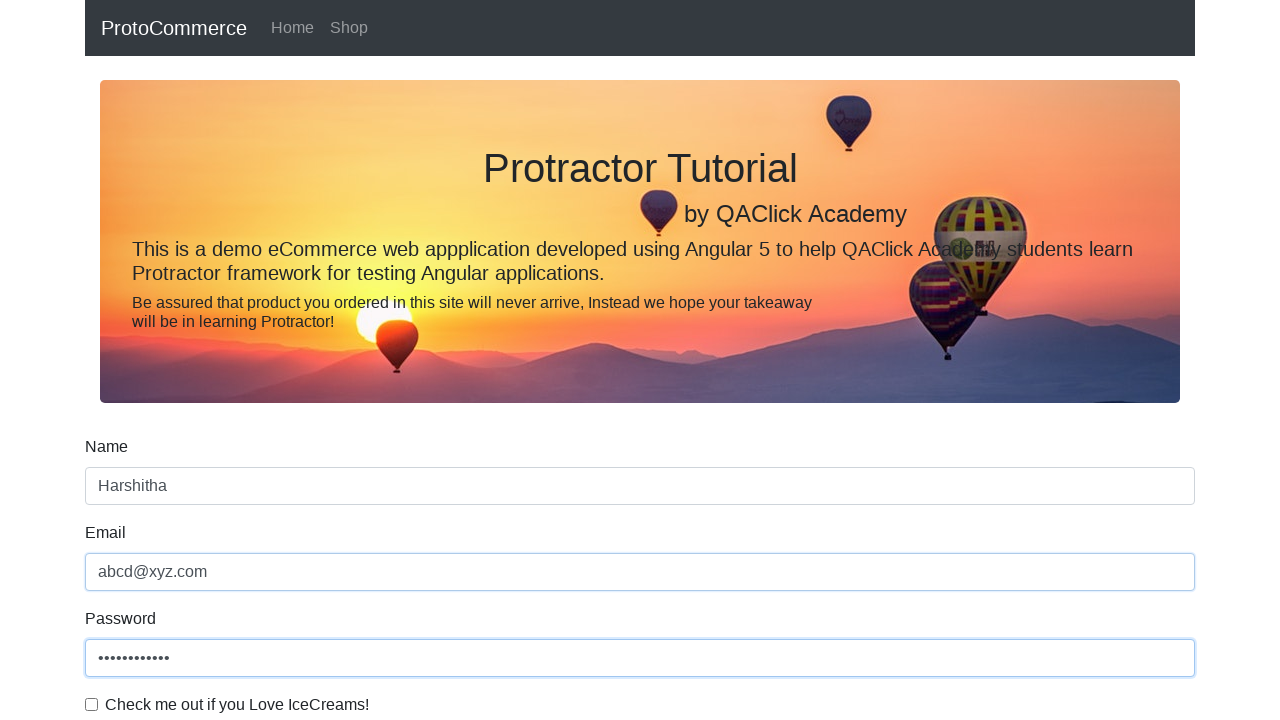

Clicked checkbox to agree to terms at (92, 704) on #exampleCheck1
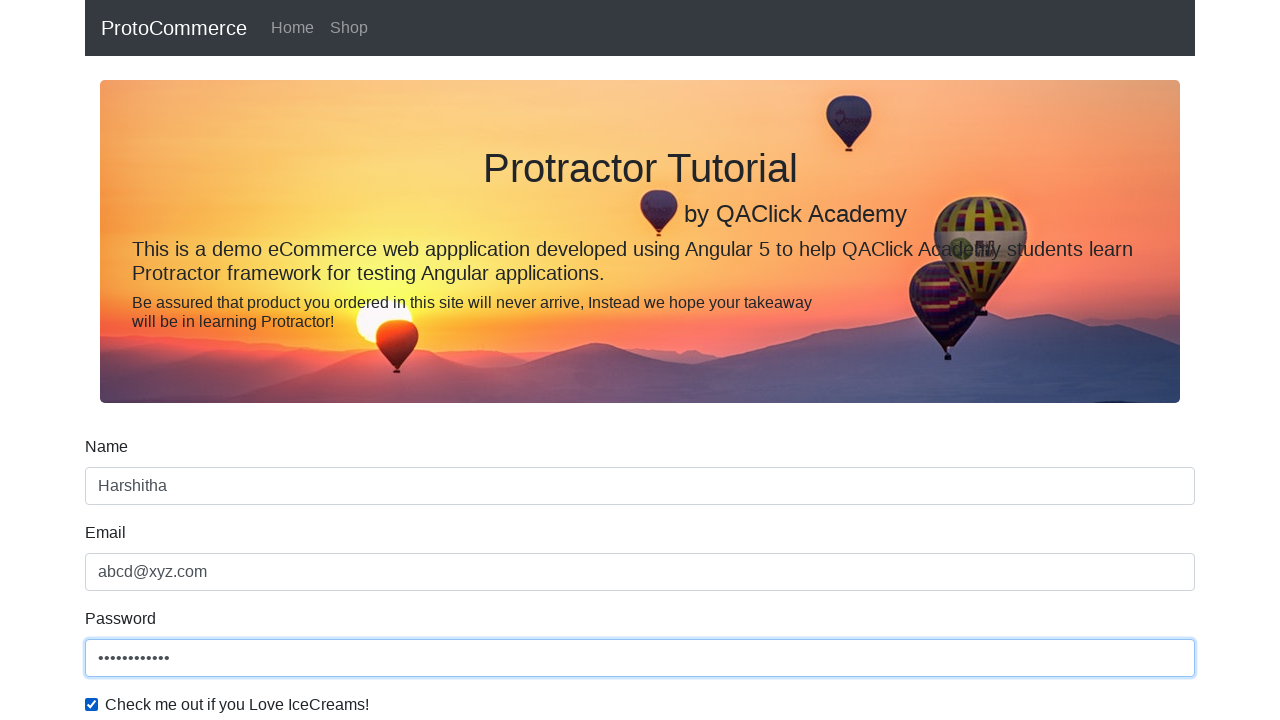

Selected gender 'Female' from dropdown on #exampleFormControlSelect1
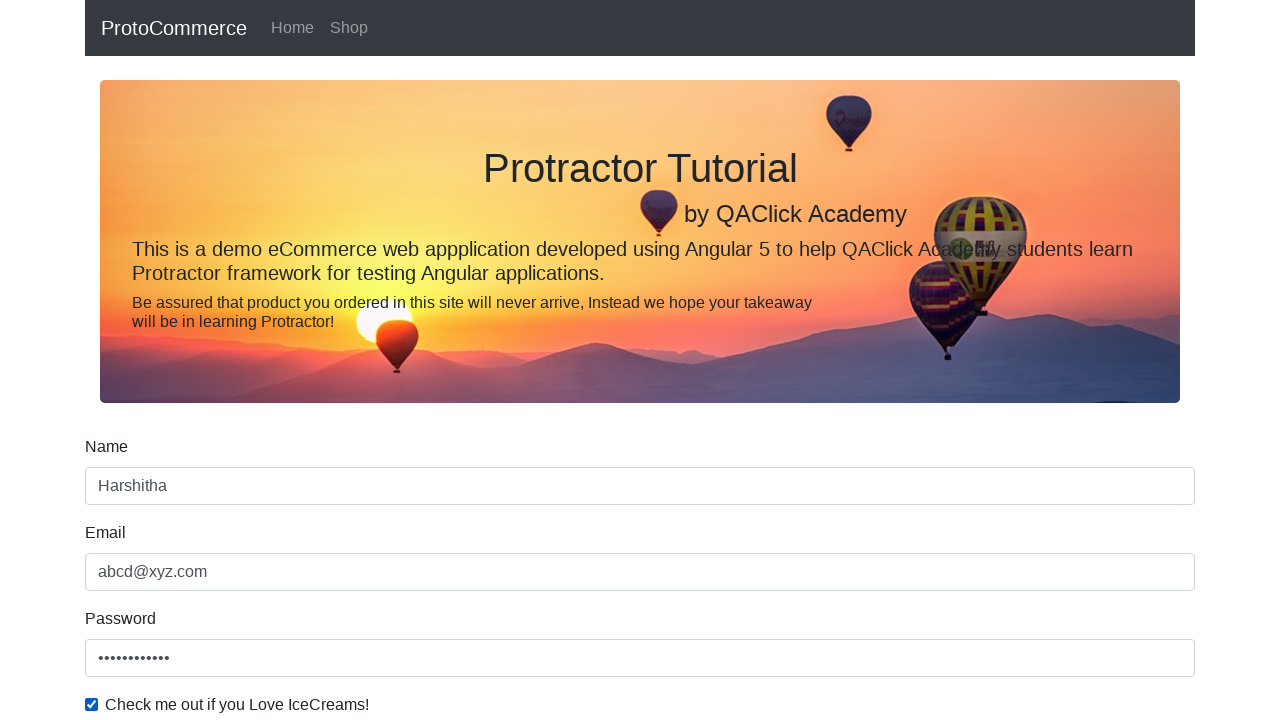

Selected radio button 'option1' at (238, 360) on input.form-check-input[value='option1']
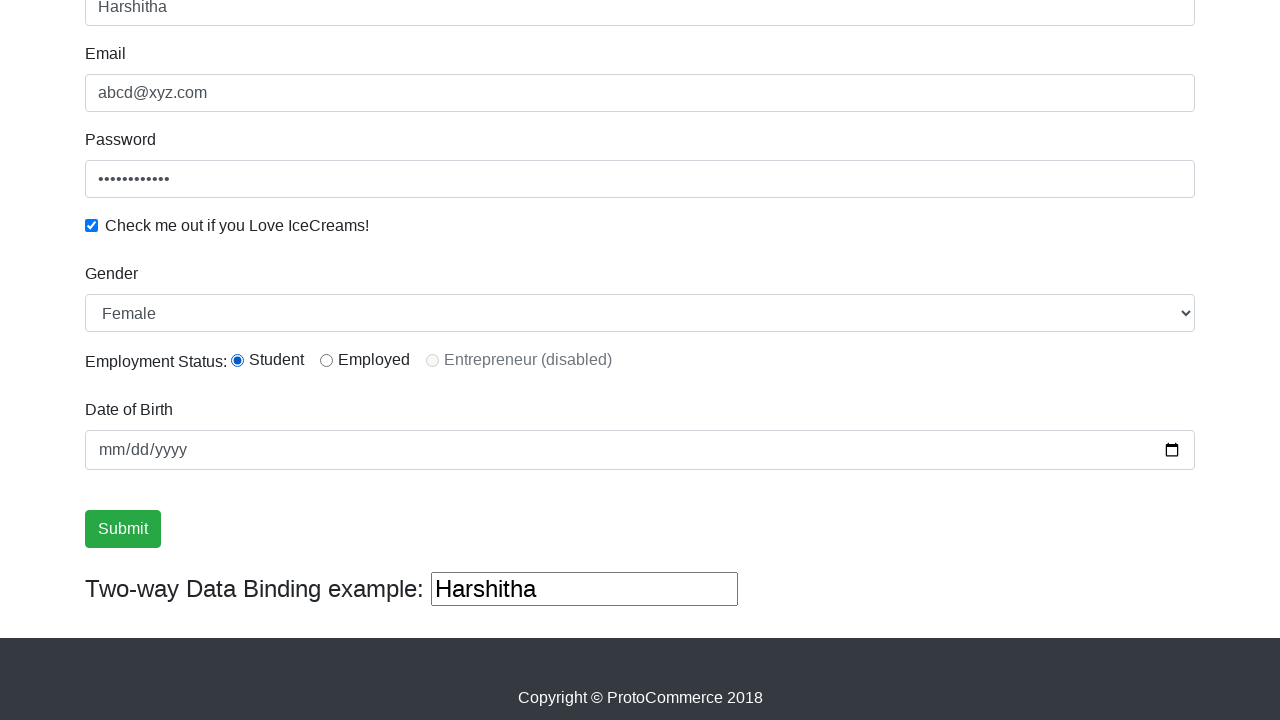

Filled birth date field with '1996-09-27' on input[name='bday']
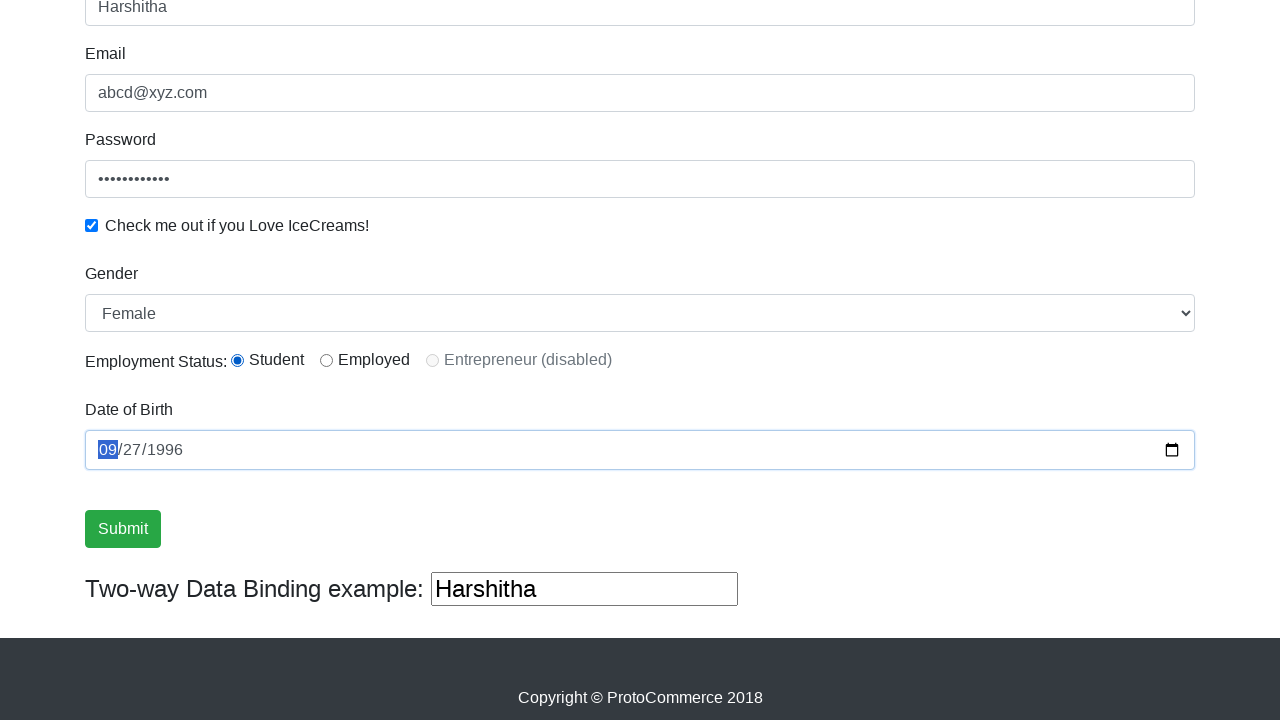

Clicked submit button to submit the form at (123, 529) on .btn.btn-success
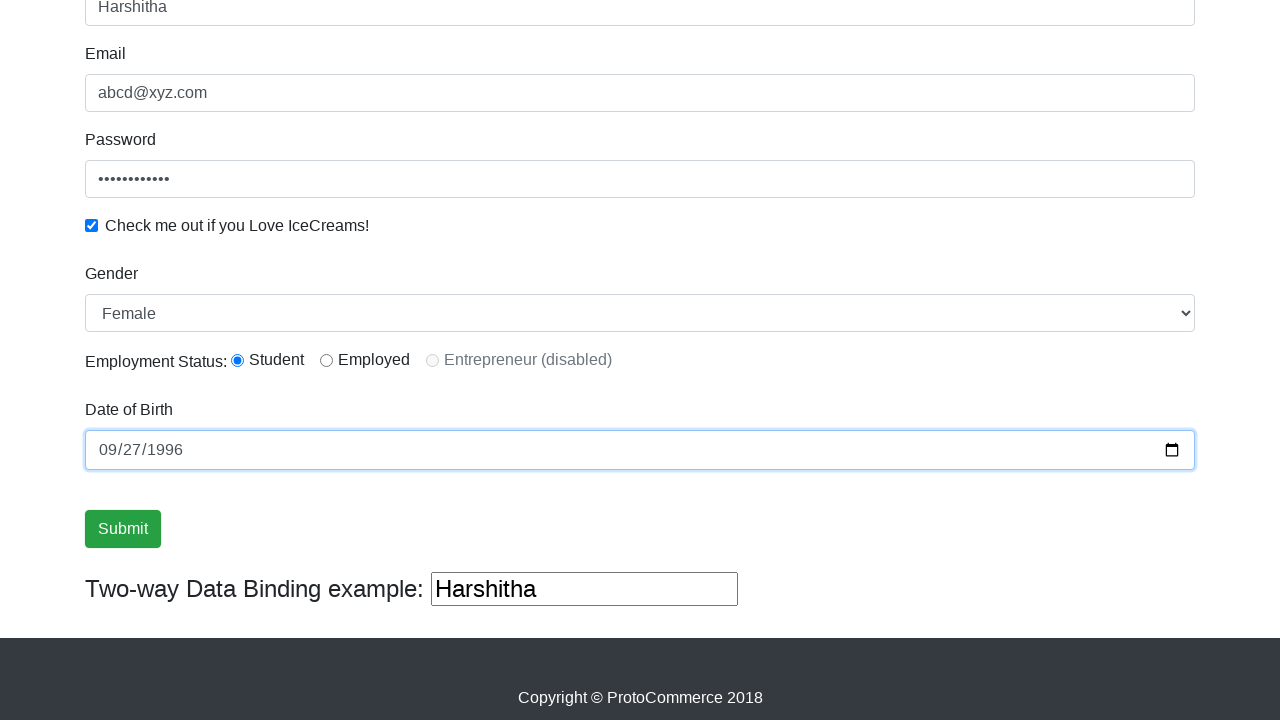

Success message appeared confirming form submission
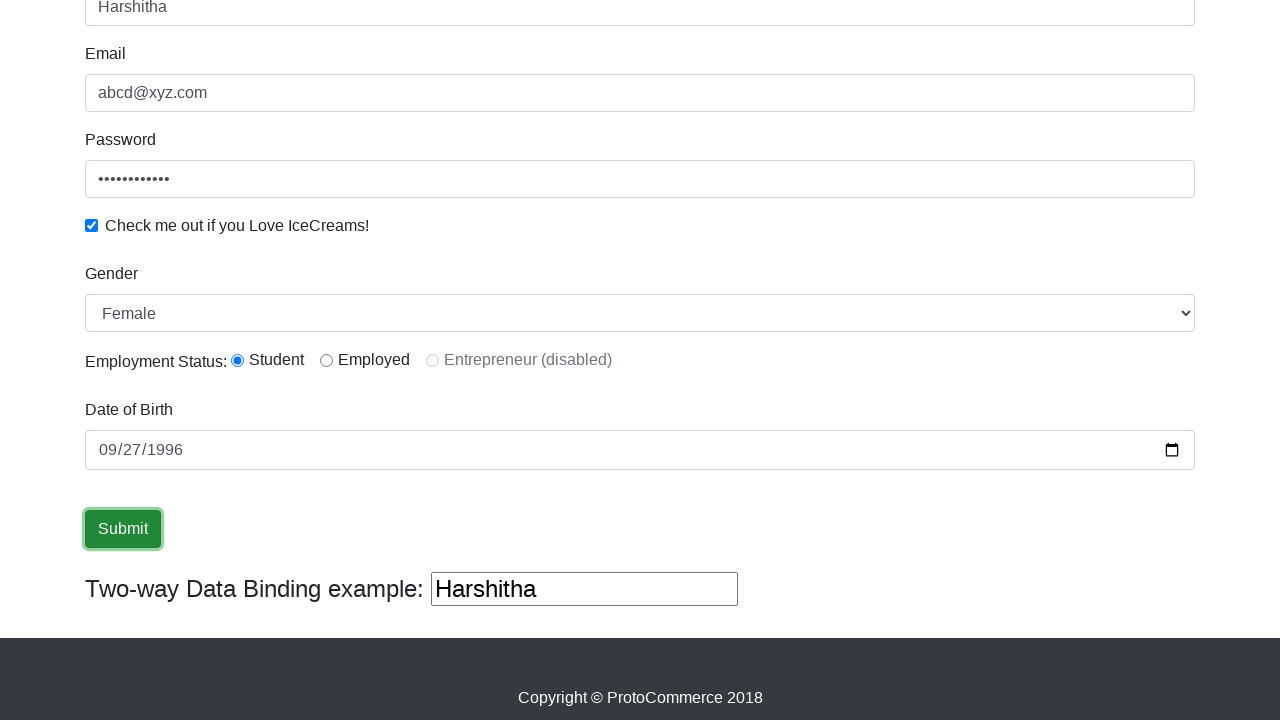

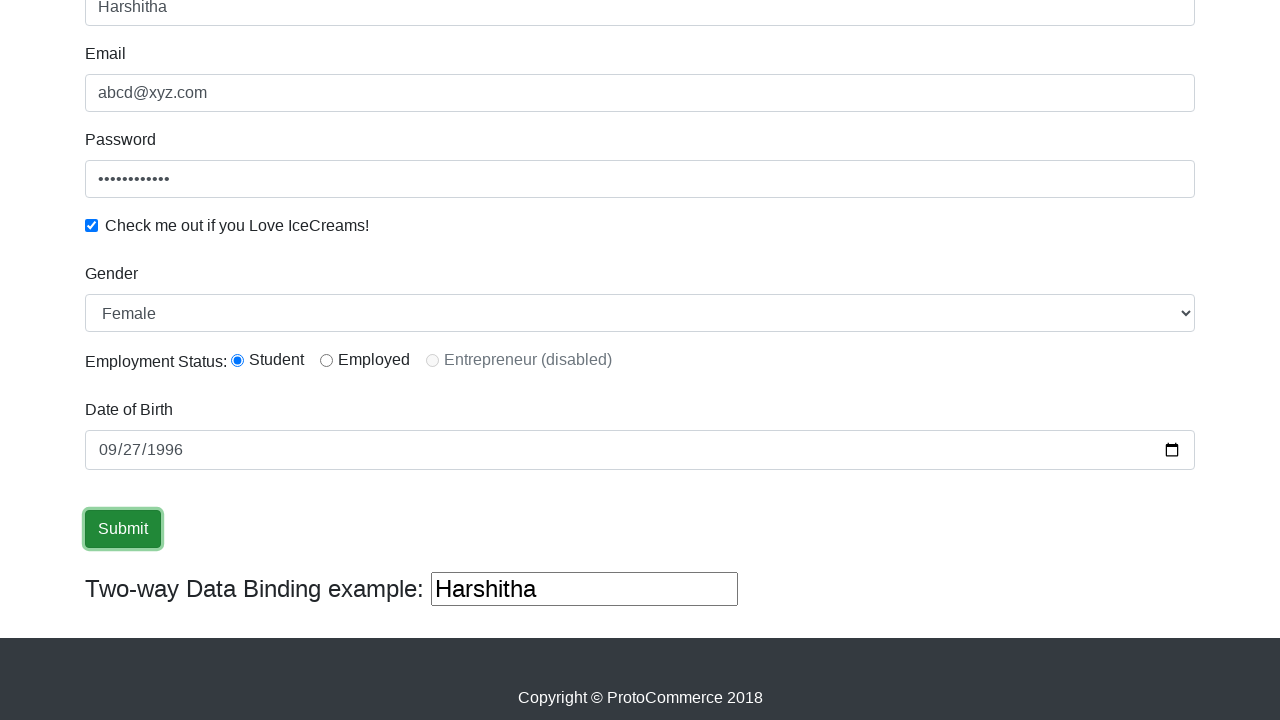